Tests drag and drop functionality on the jQuery UI demo page by switching to an iframe and dragging an element onto a drop target

Starting URL: https://jqueryui.com/droppable/

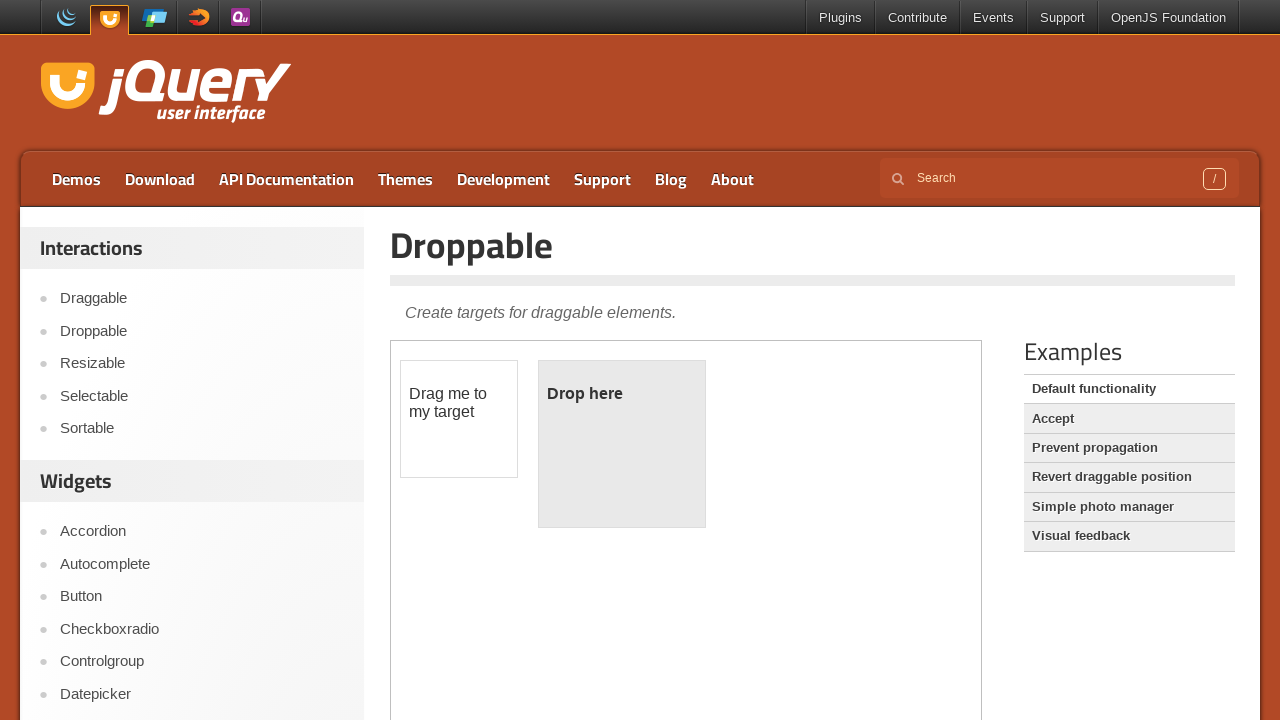

Located the demo iframe for drag and drop test
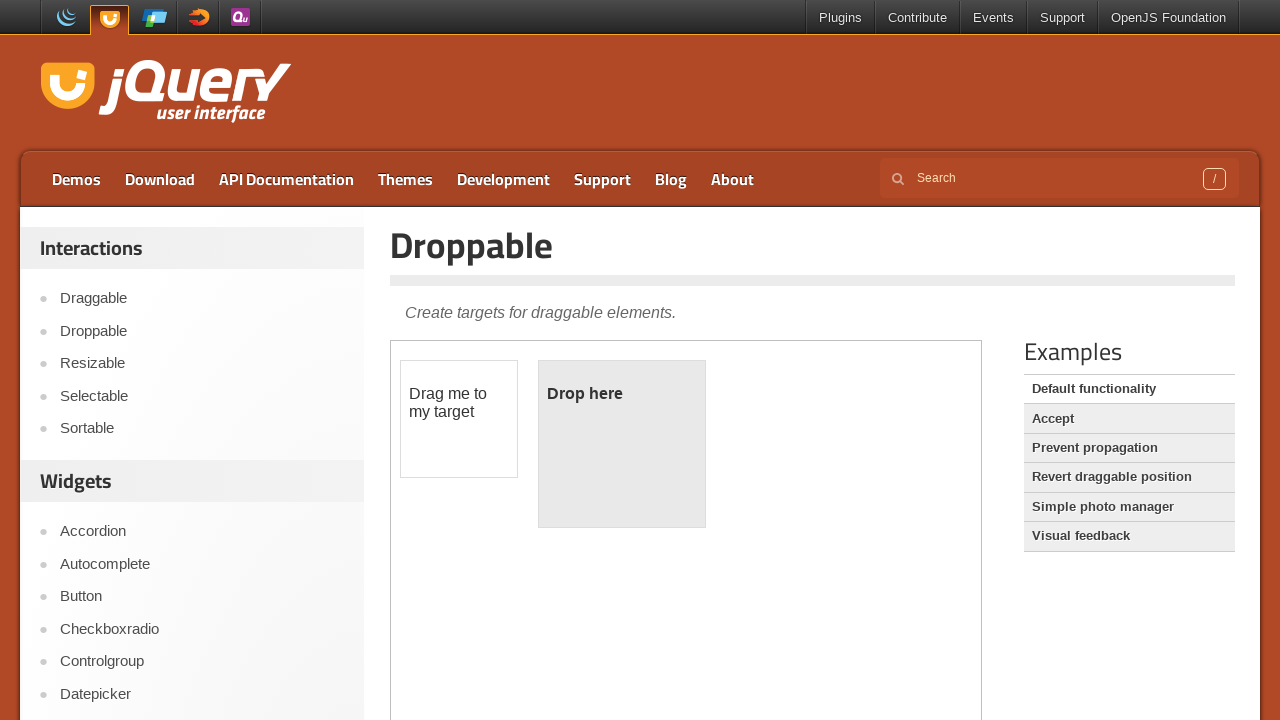

Clicked on the draggable element at (459, 419) on iframe.demo-frame >> internal:control=enter-frame >> div#draggable
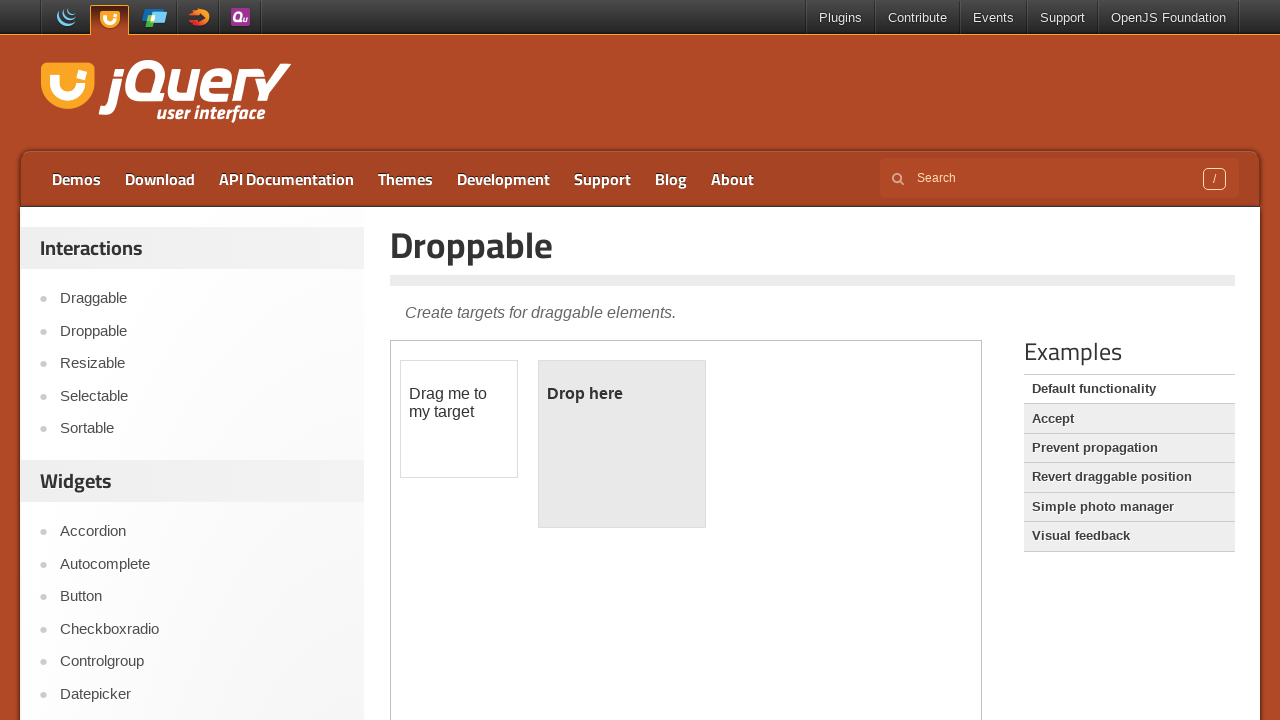

Located the draggable source element
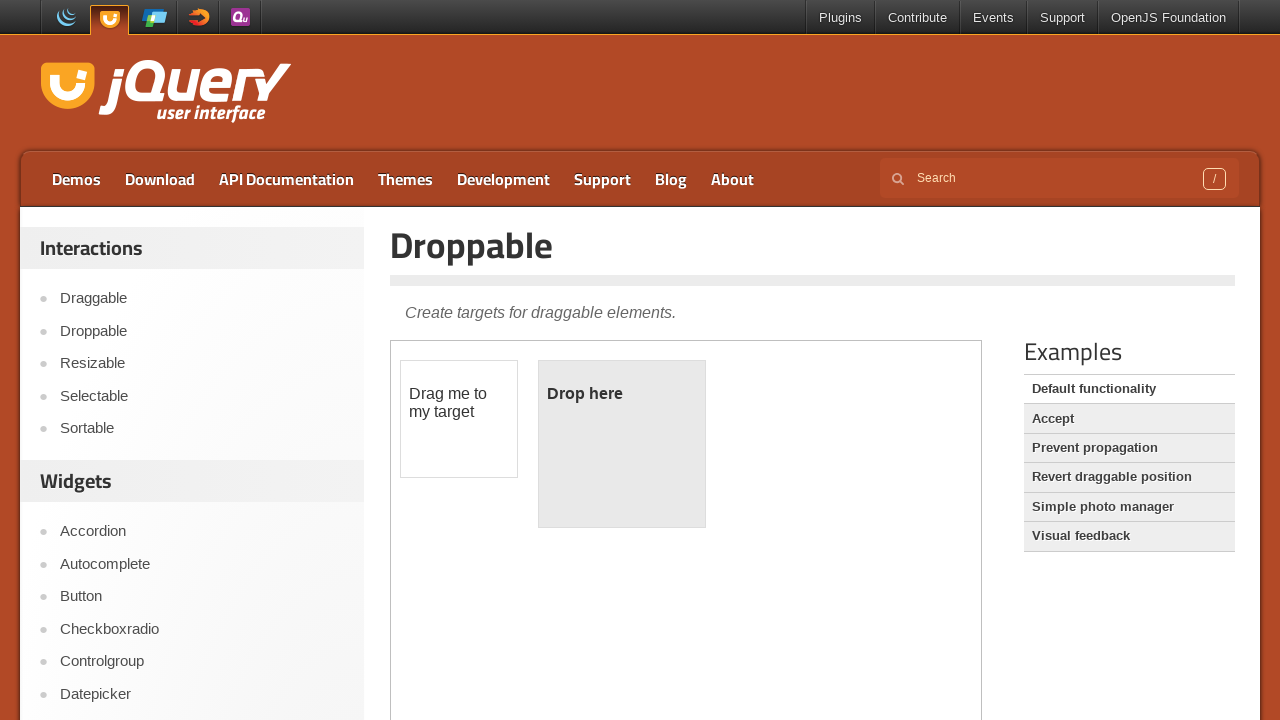

Located the droppable target element
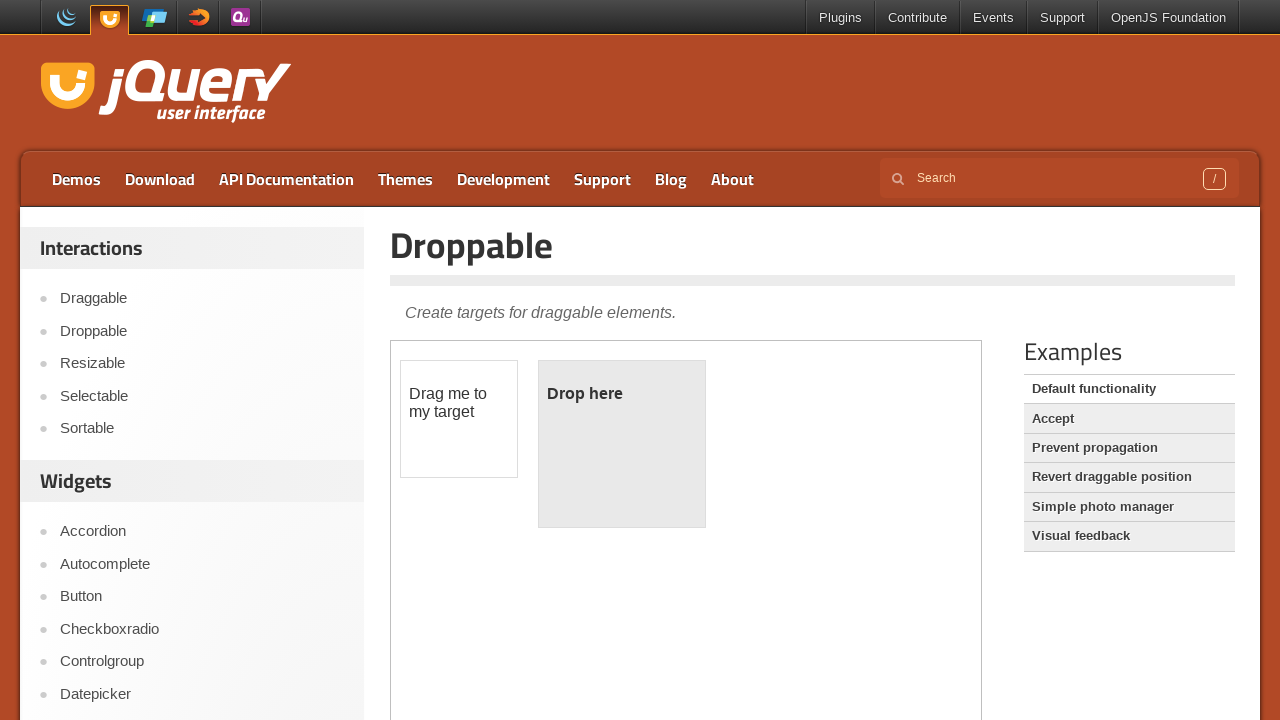

Dragged the element onto the drop target at (622, 444)
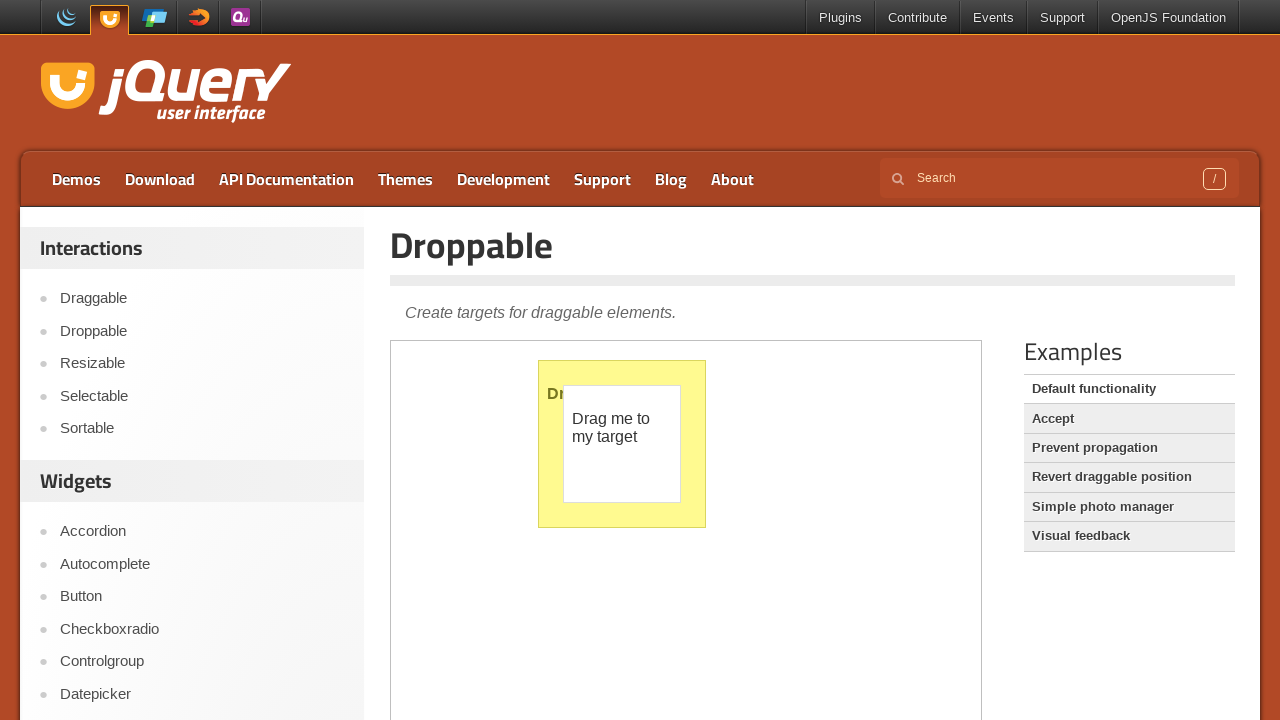

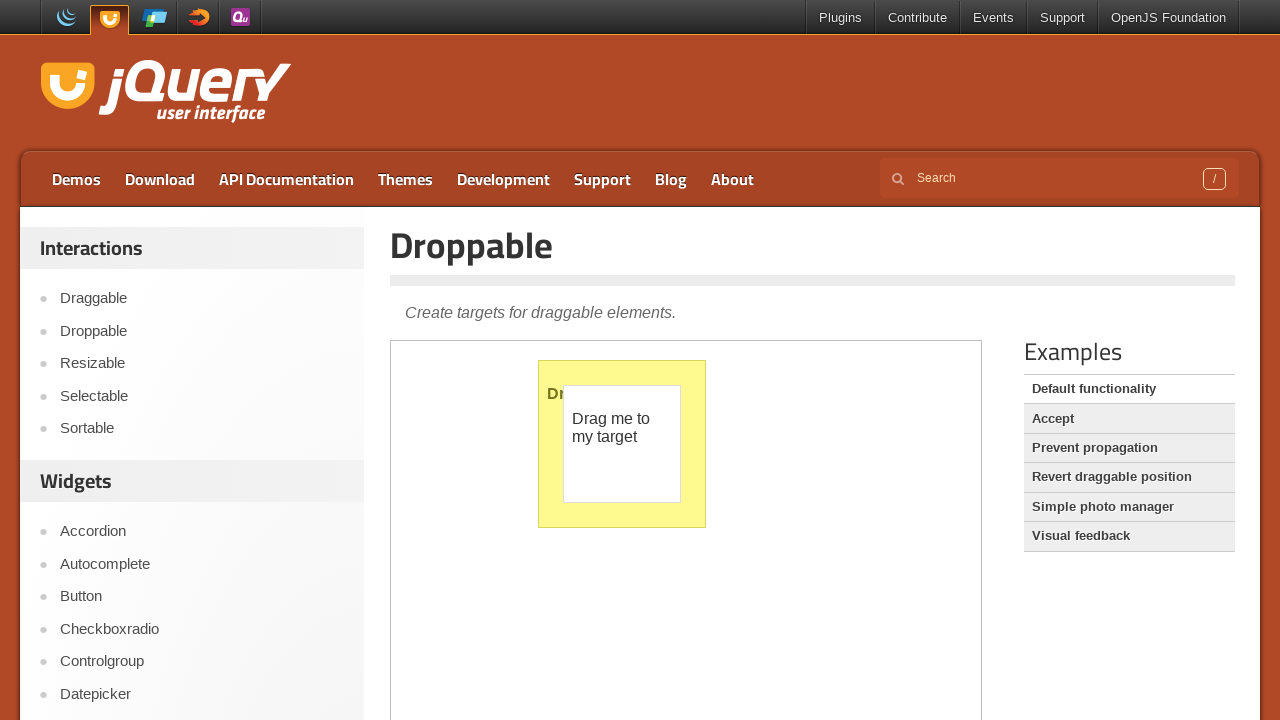